Tests that the Email column in table1 can be sorted in ascending order by clicking the column header and verifying the values are alphabetically ordered

Starting URL: http://the-internet.herokuapp.com/tables

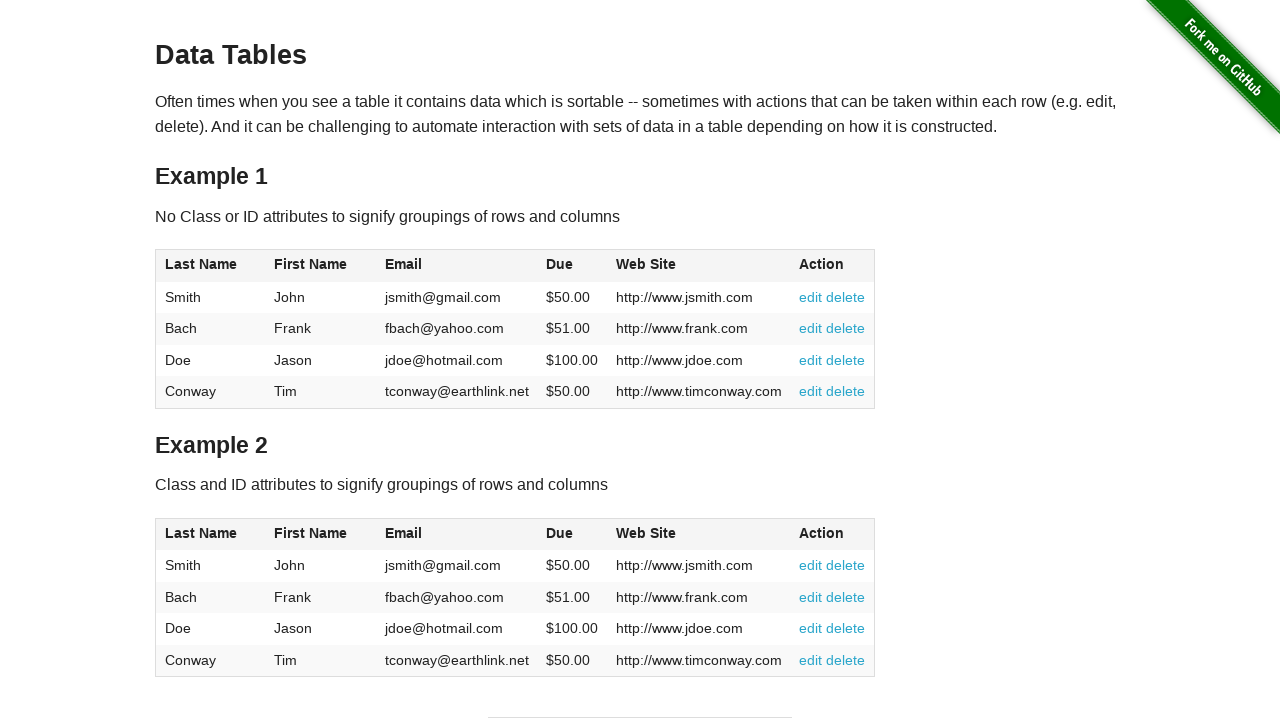

Clicked Email column header in table1 to sort ascending at (457, 266) on #table1 thead tr th:nth-of-type(3)
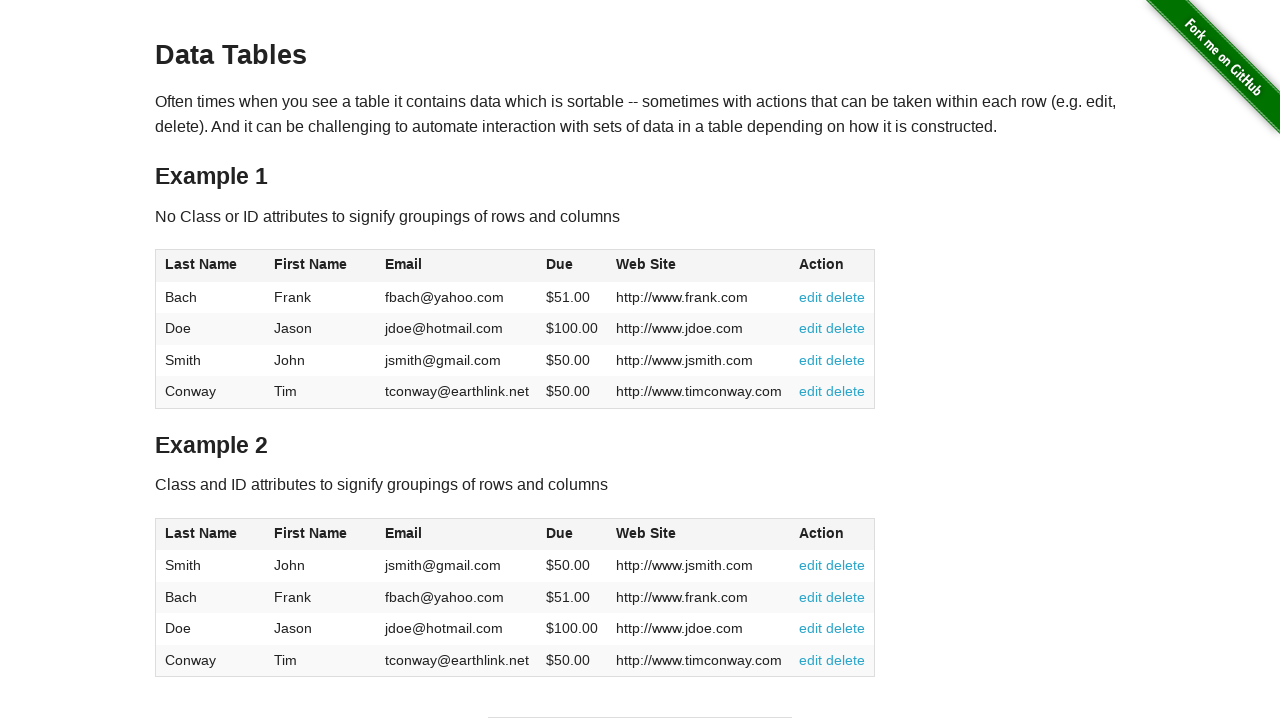

Email column cells loaded in table1
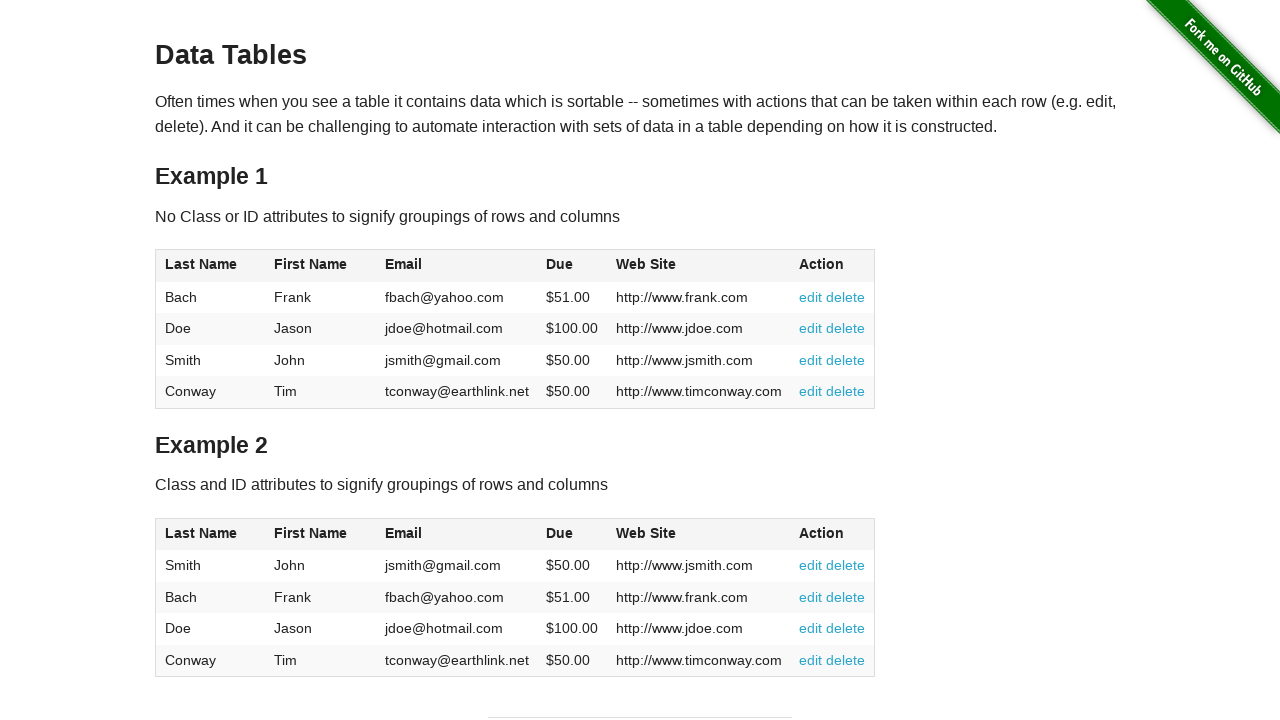

Retrieved all email values from table1
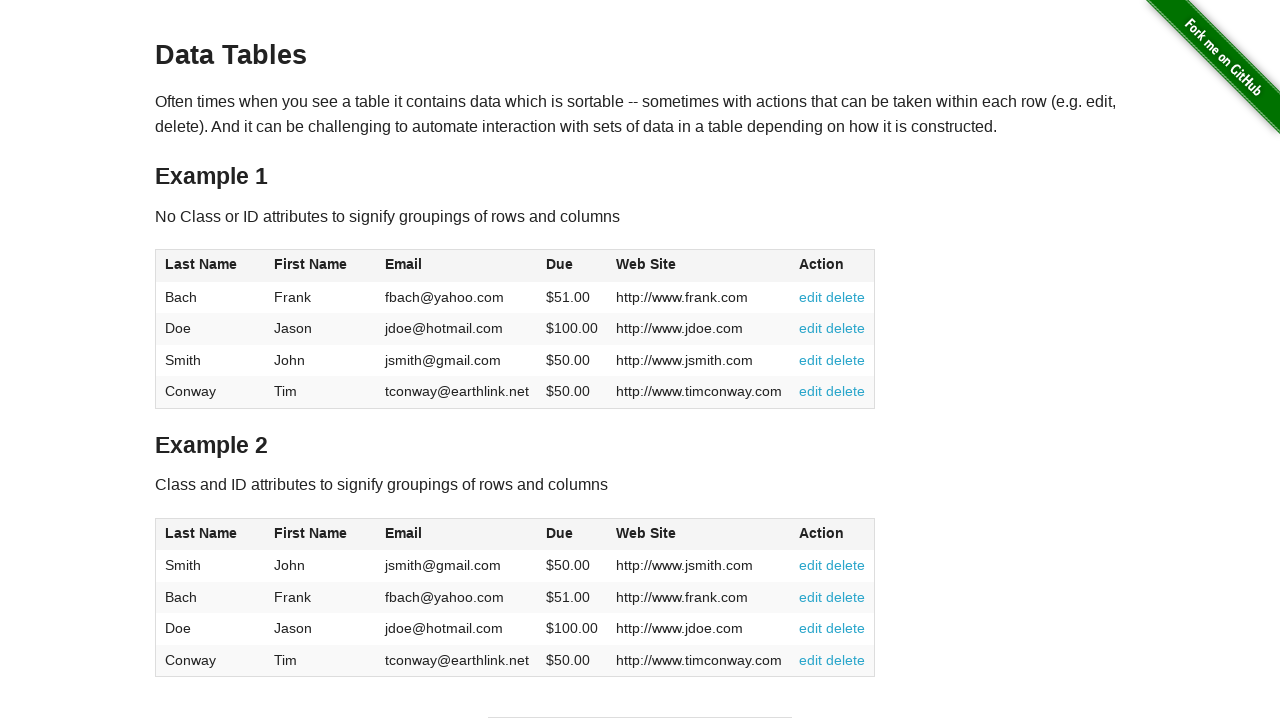

Verified 'fbach@yahoo.com' comes before 'jdoe@hotmail.com' in ascending order
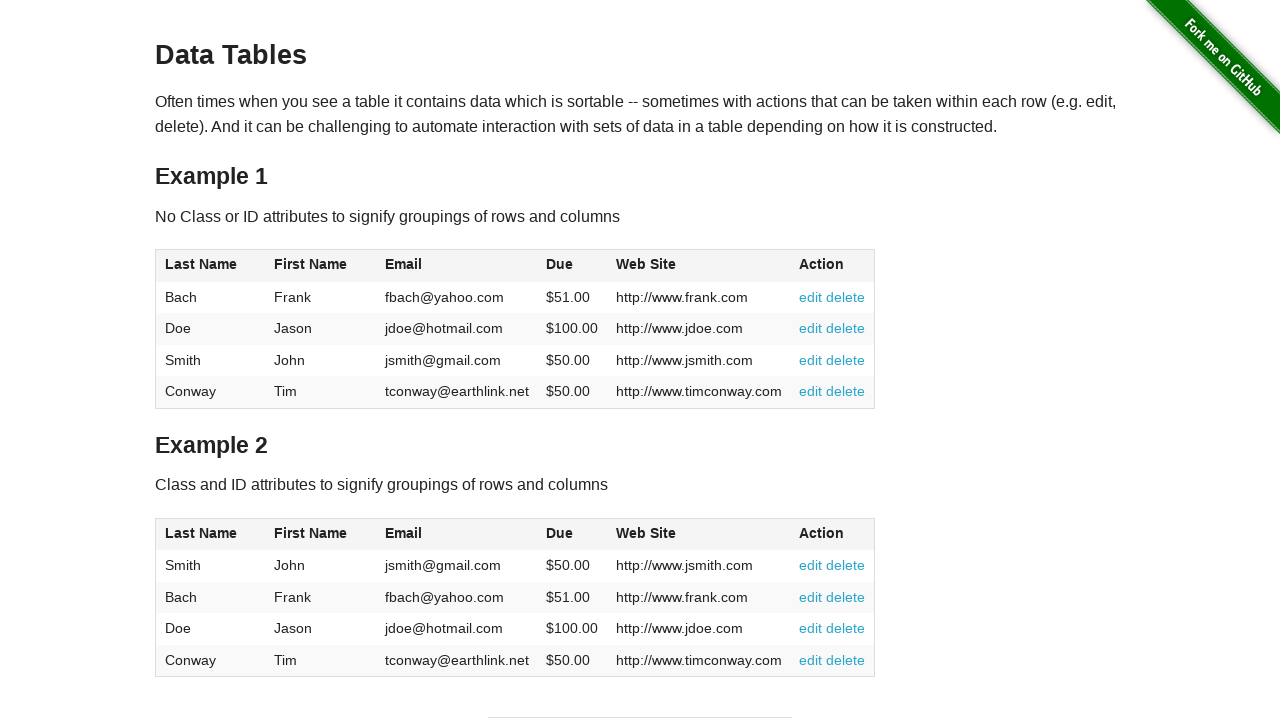

Verified 'jdoe@hotmail.com' comes before 'jsmith@gmail.com' in ascending order
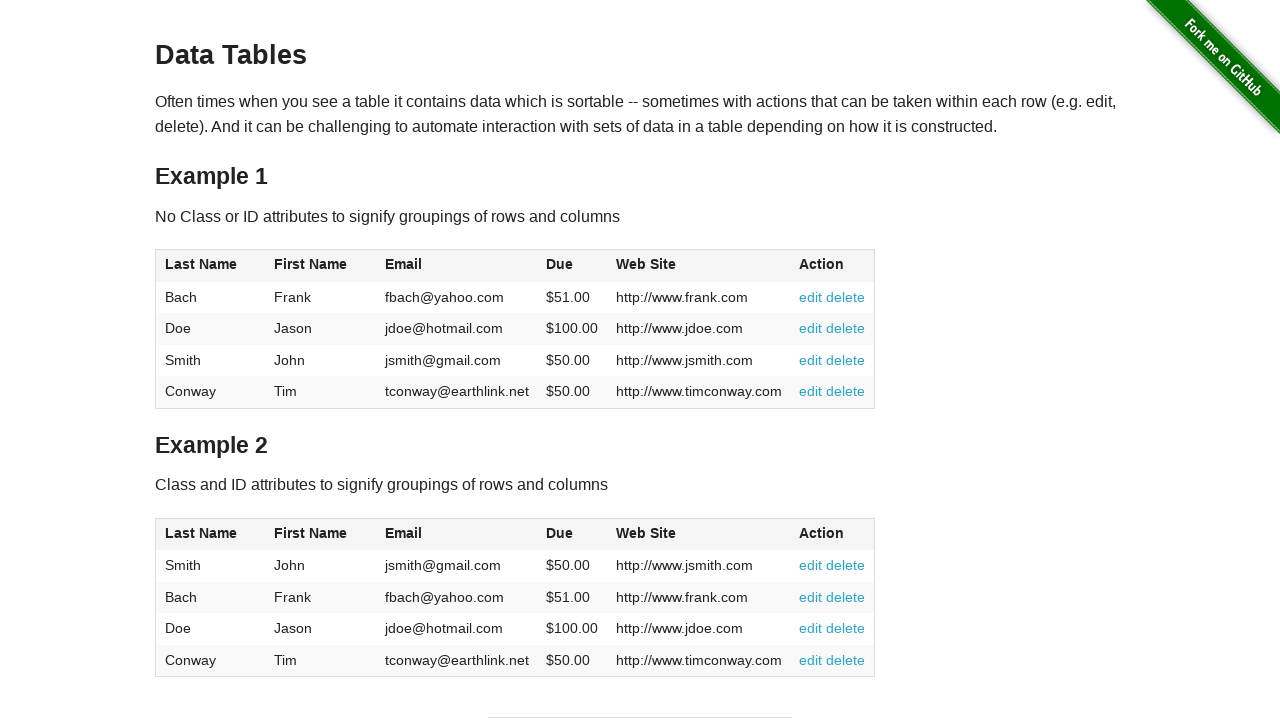

Verified 'jsmith@gmail.com' comes before 'tconway@earthlink.net' in ascending order
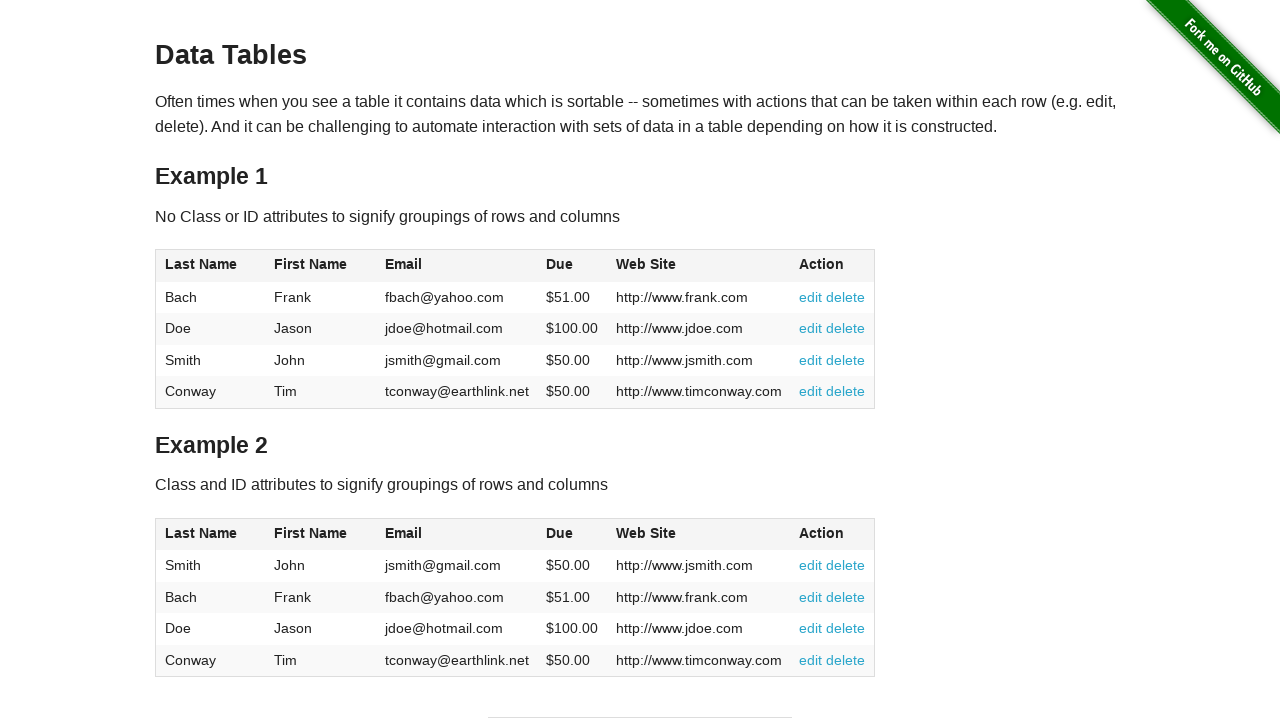

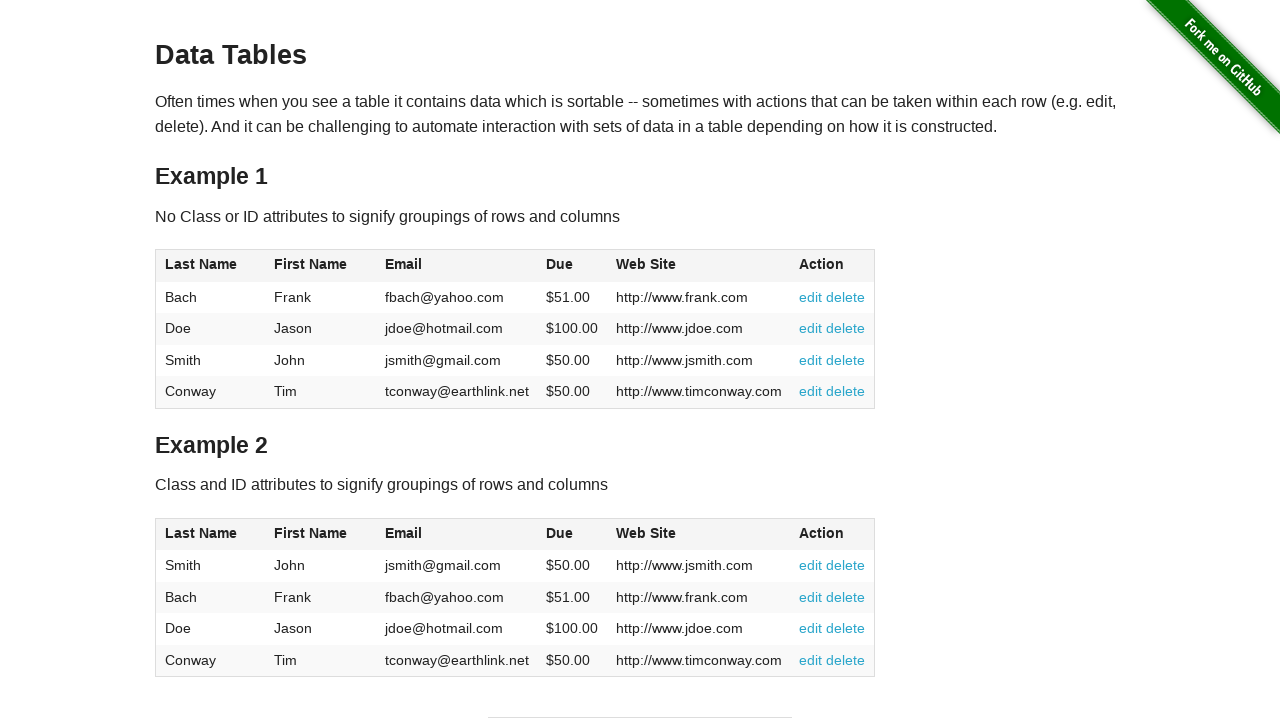